Tests a crossword puzzle generator by filling in words into a form, submitting it, and clicking a button to create a temporary save link

Starting URL: https://geek.co.il/~mooffie/crossword/

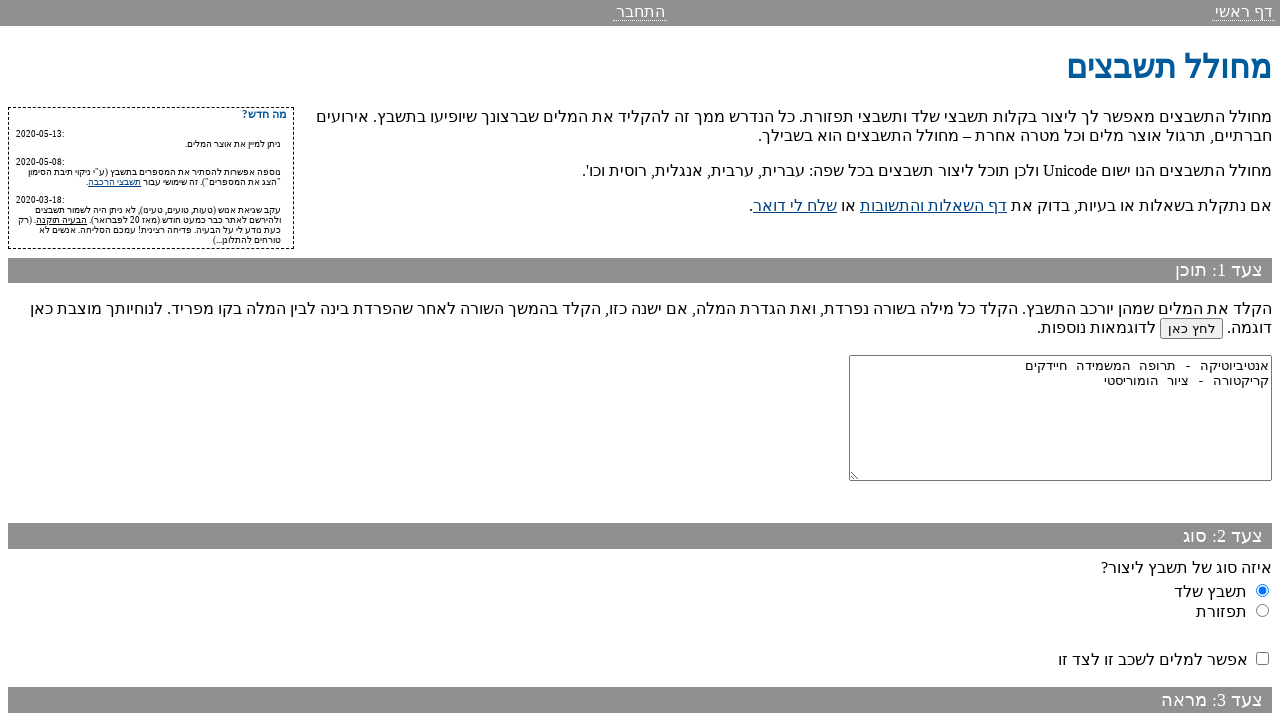

Located the crossword form element
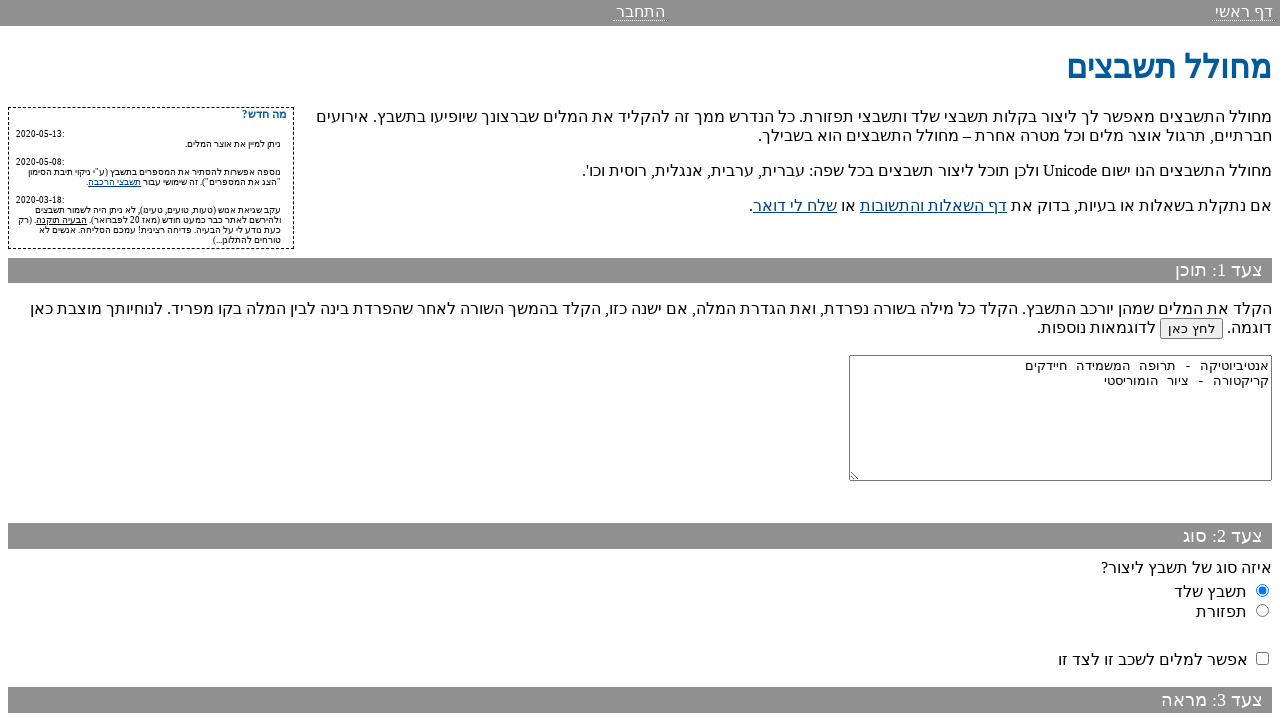

Filled words textarea with sample crossword words (apple, banana, orange with Hebrew translations) on #raw-words
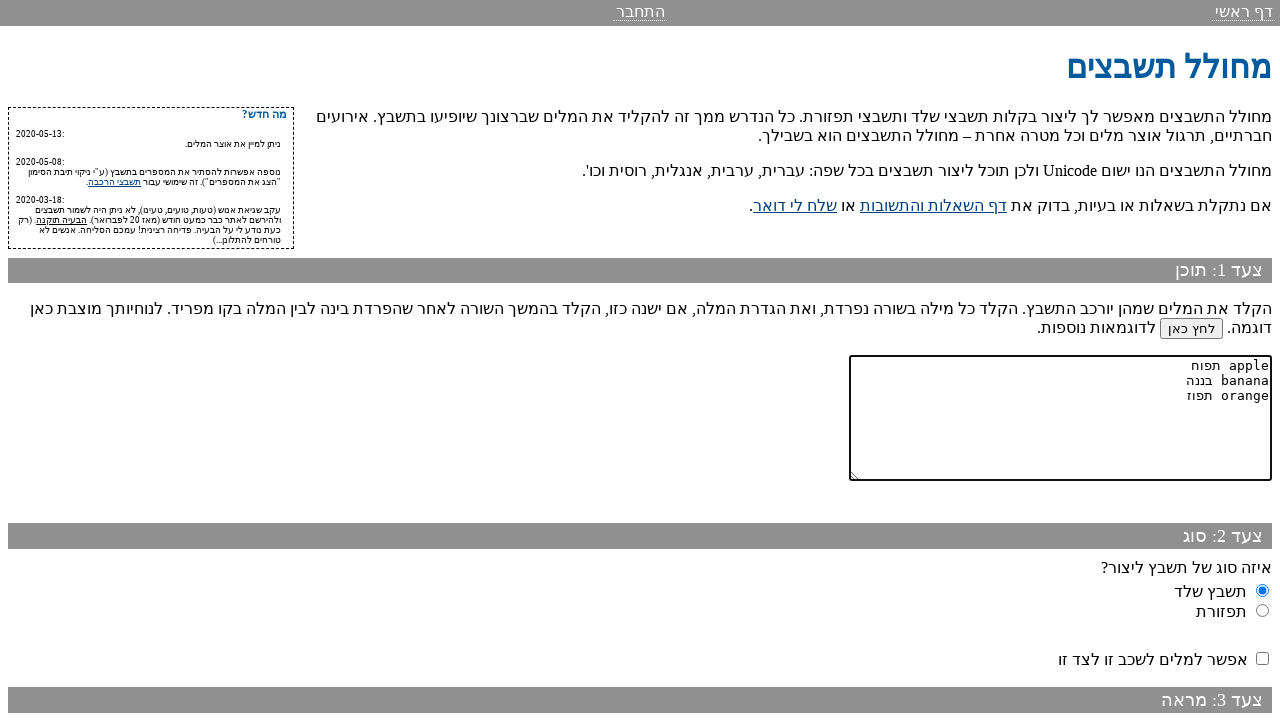

Clicked the submit button to process crossword at (1219, 624) on input[name='action_same']
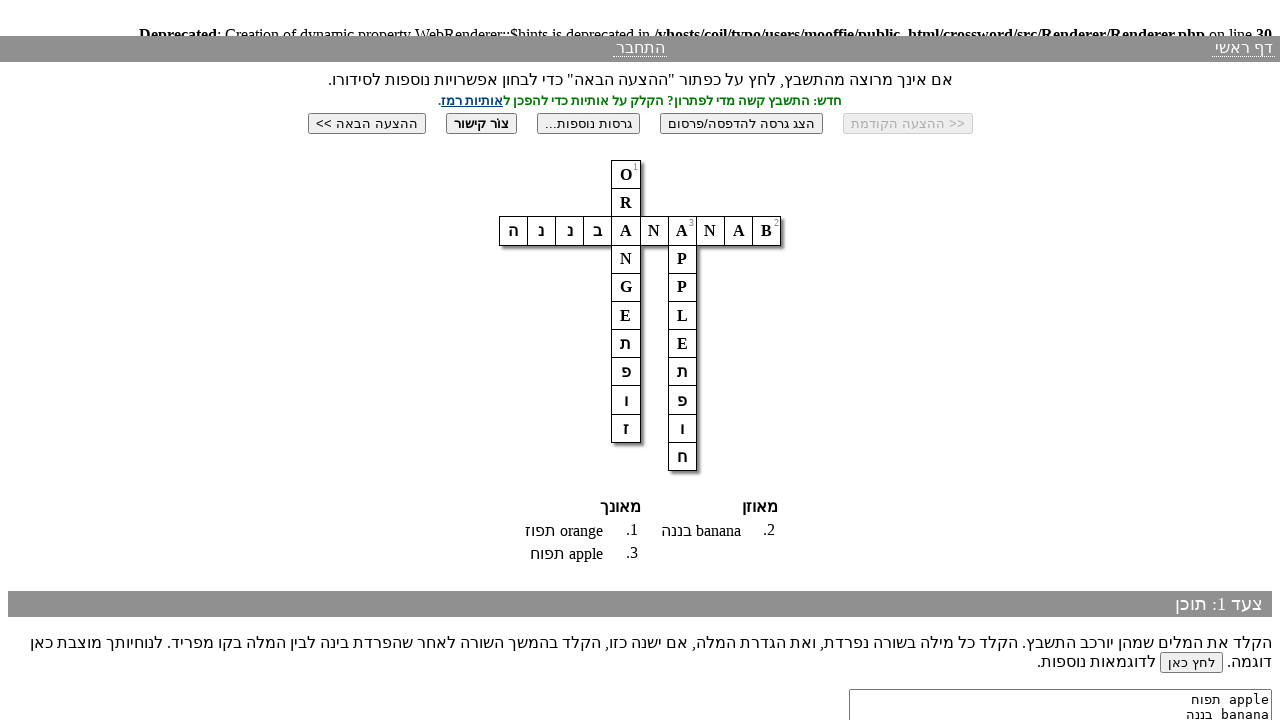

Waited for the crossword form to reload
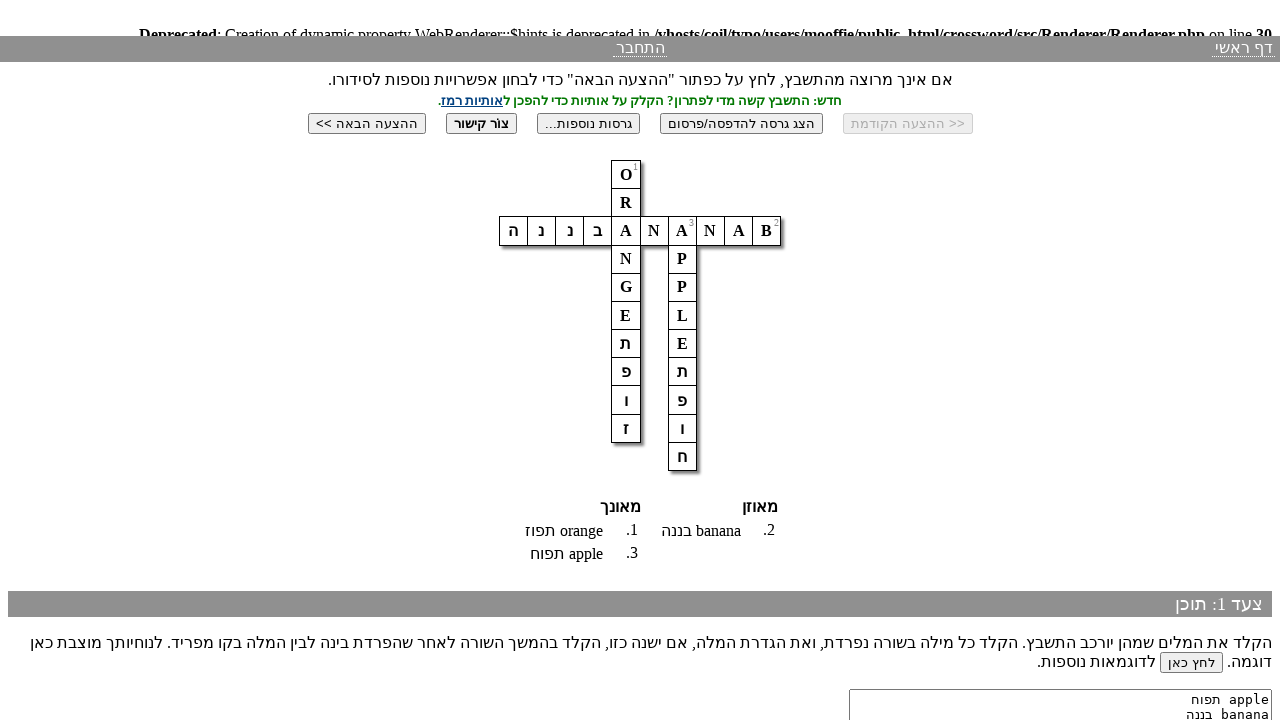

Waited 1 second for page processing
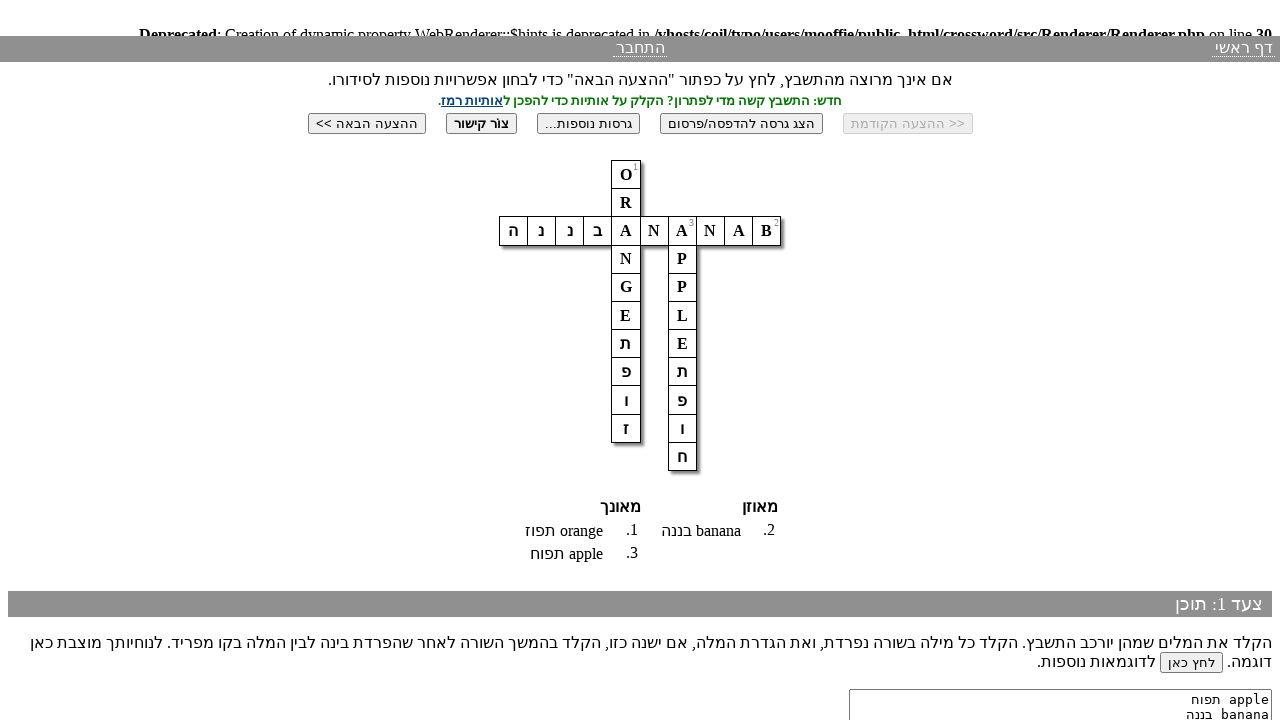

Clicked the save/create temporary button to generate save link at (481, 123) on #save-create-temp-btn
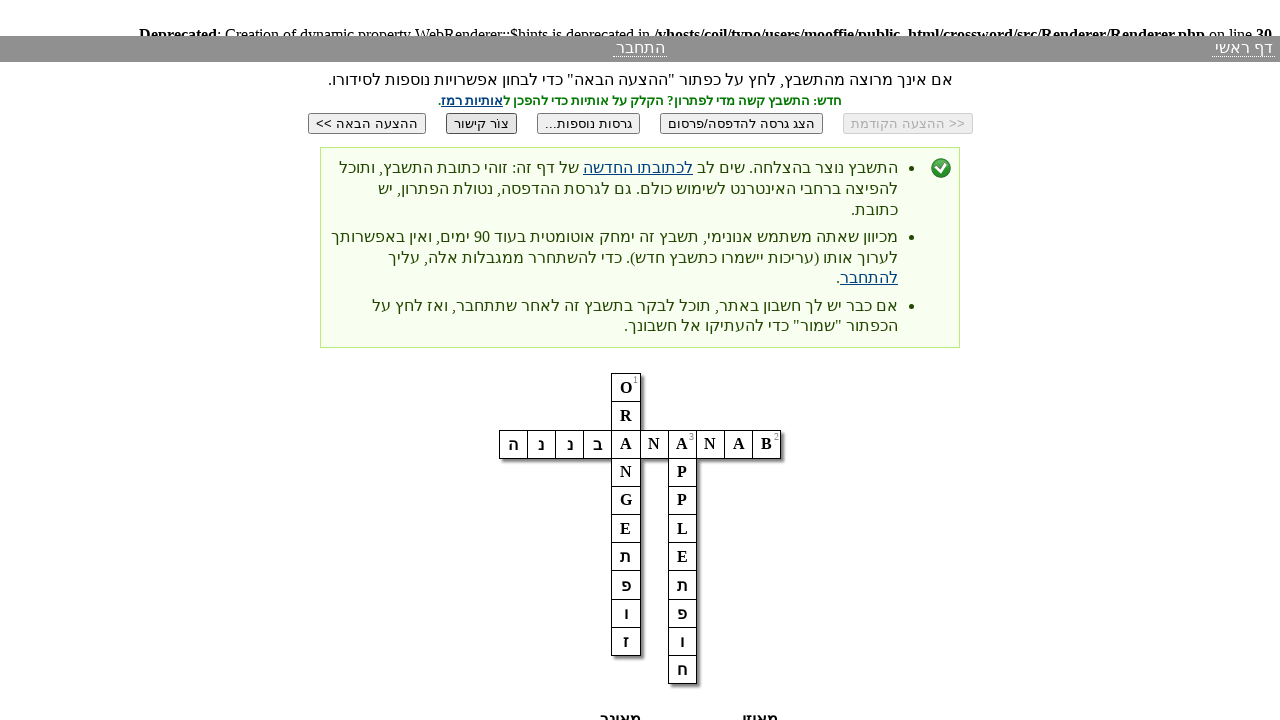

Waited 2 seconds for URL to update with temporary save link
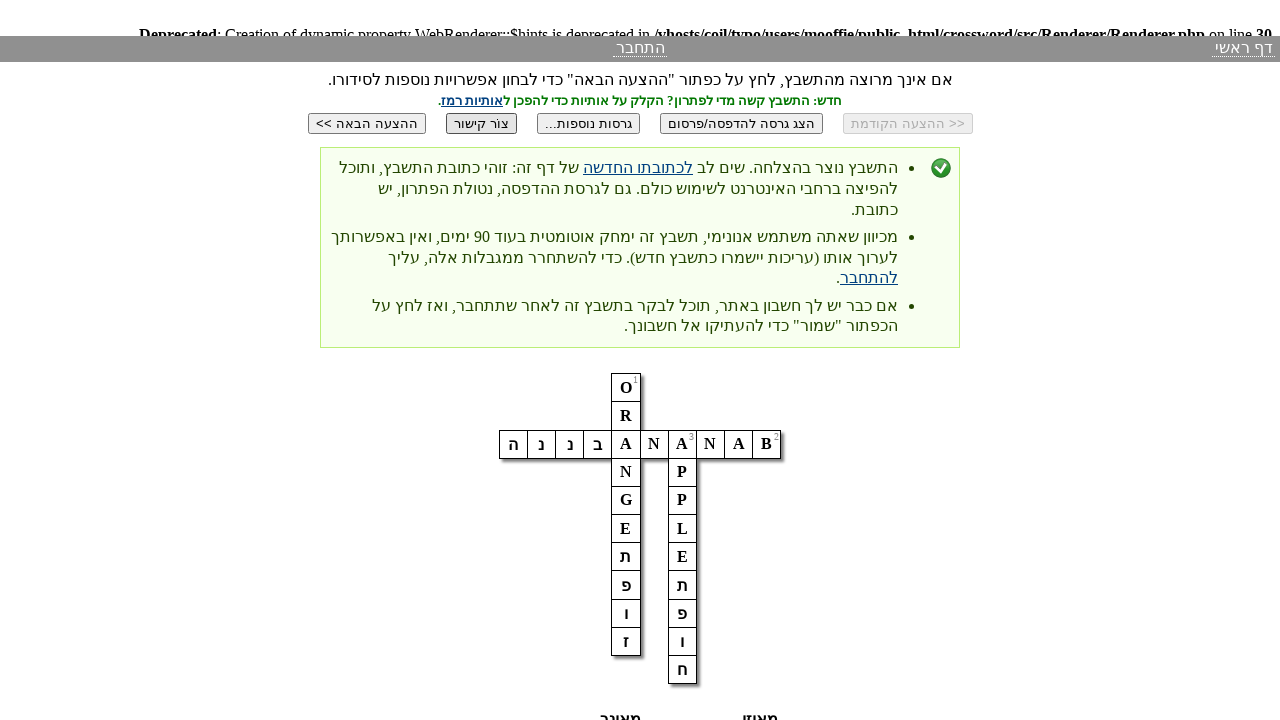

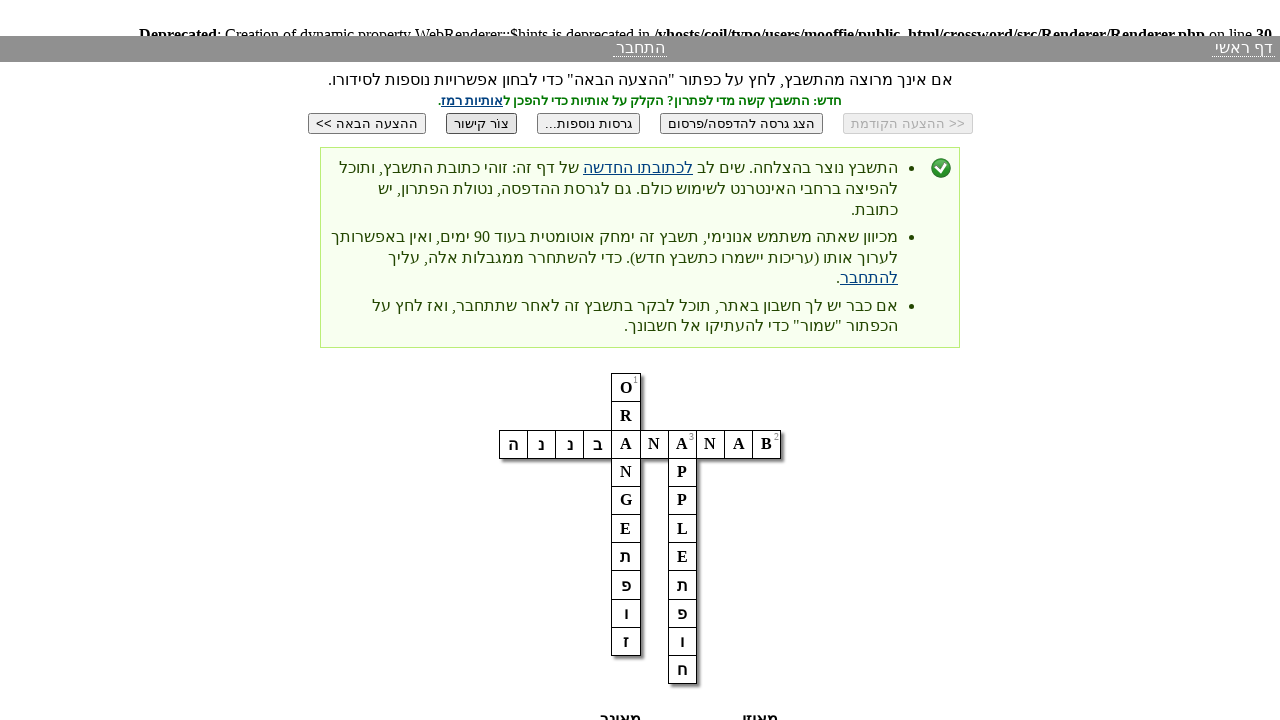